Validates HTML5 form validation messages by submitting incomplete form data and checking browser validation messages

Starting URL: https://automationfc.github.io/html5/index.html

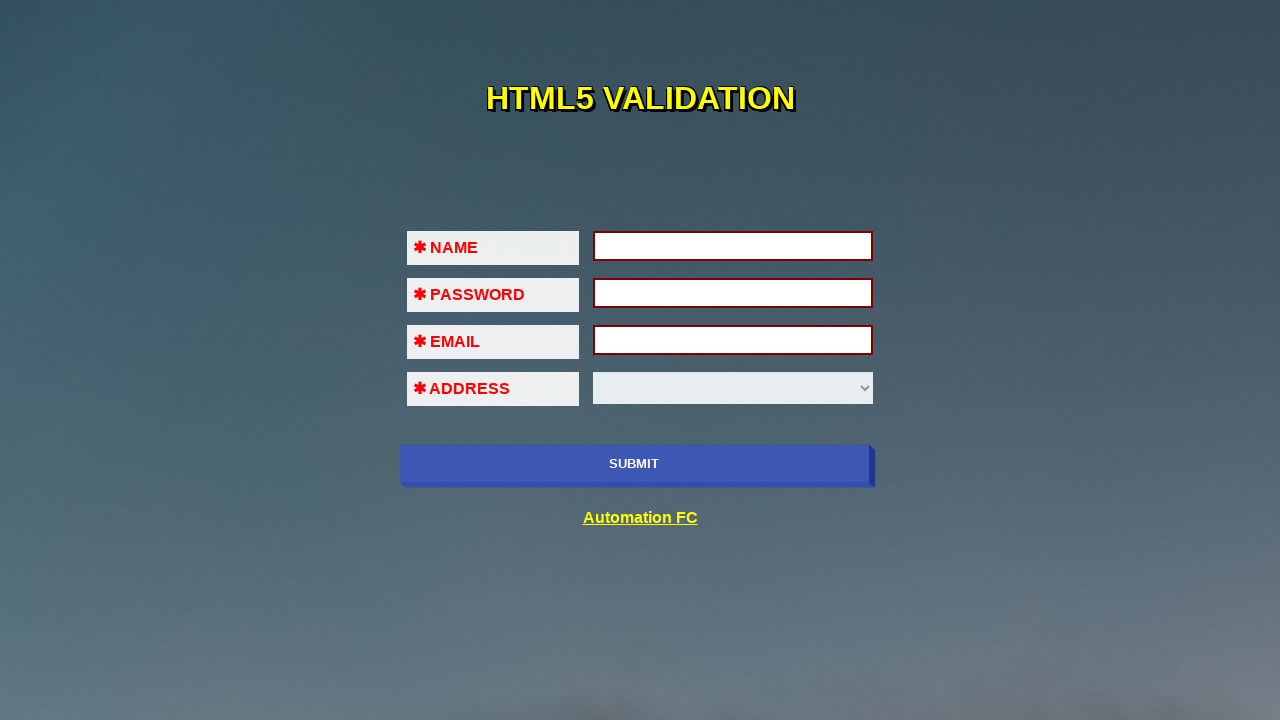

Located submit button element
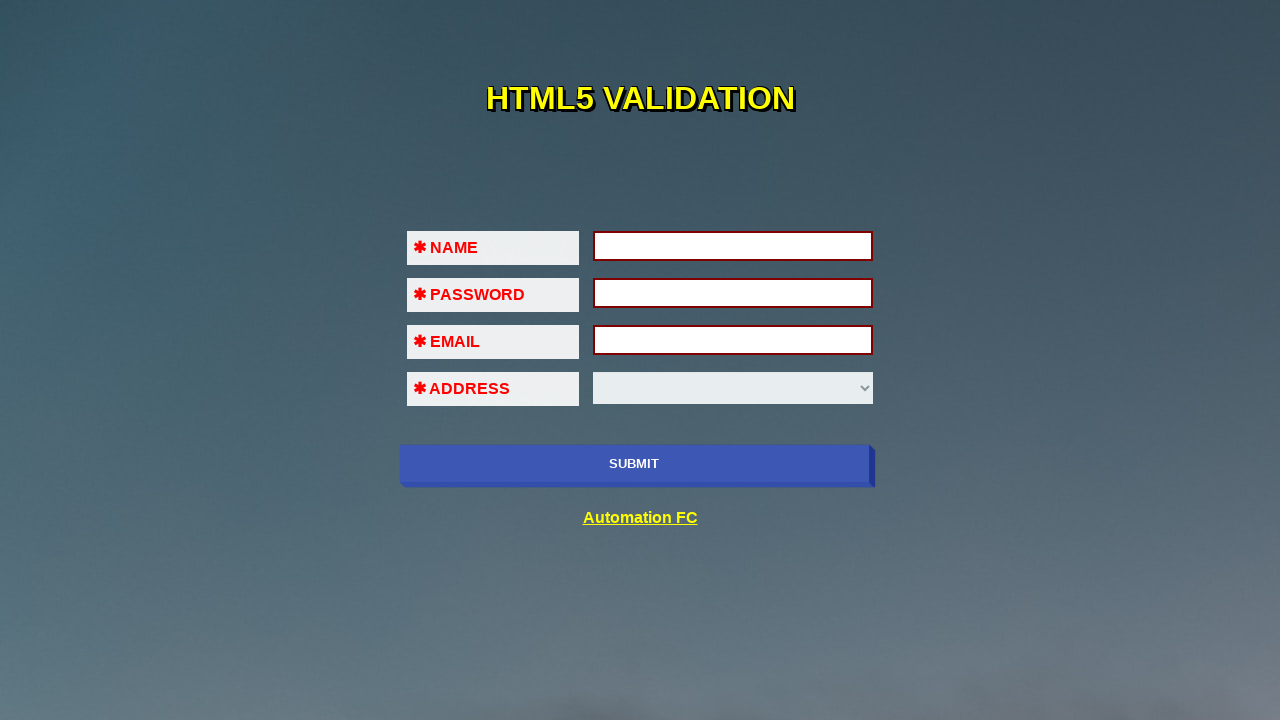

Located name input field element
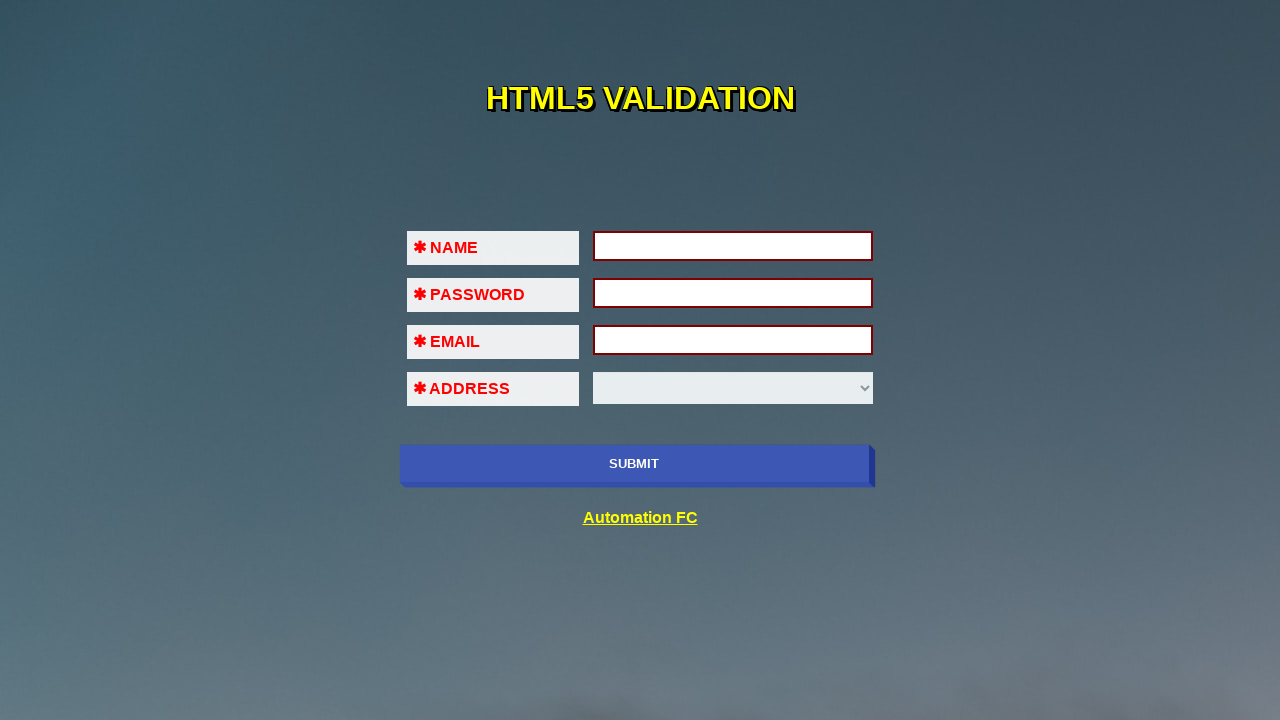

Located password input field element
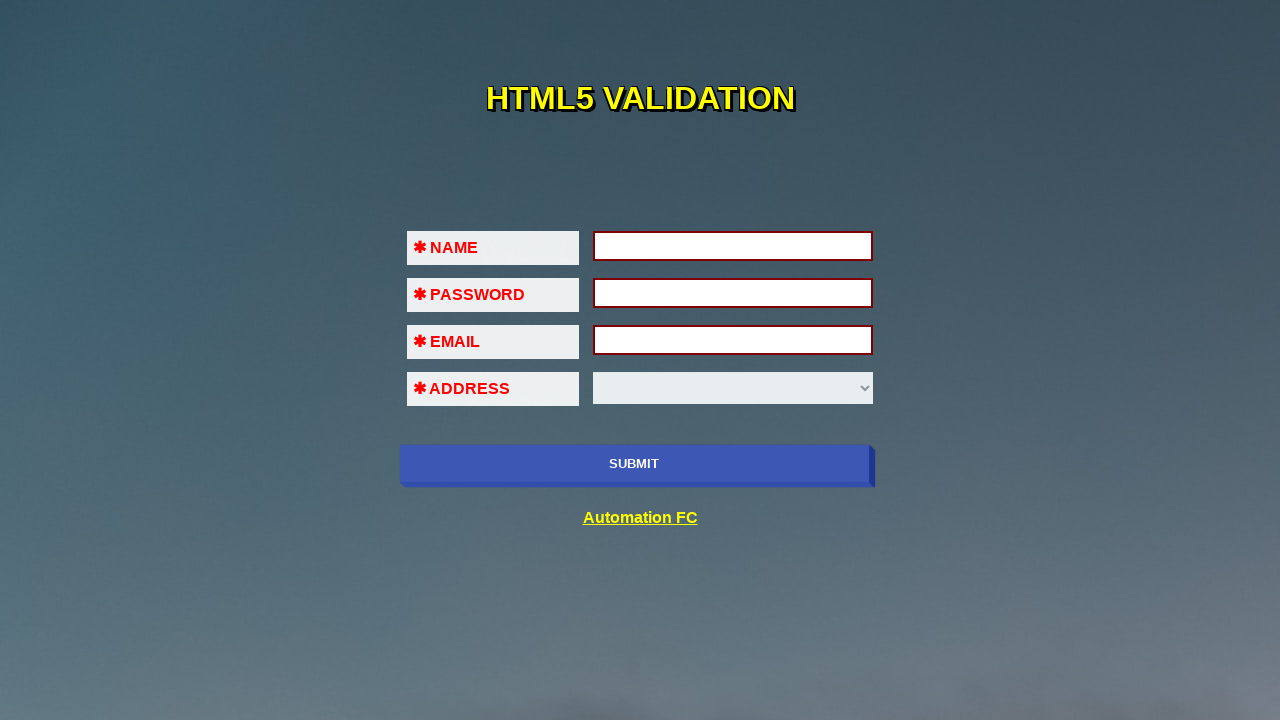

Located email input field element
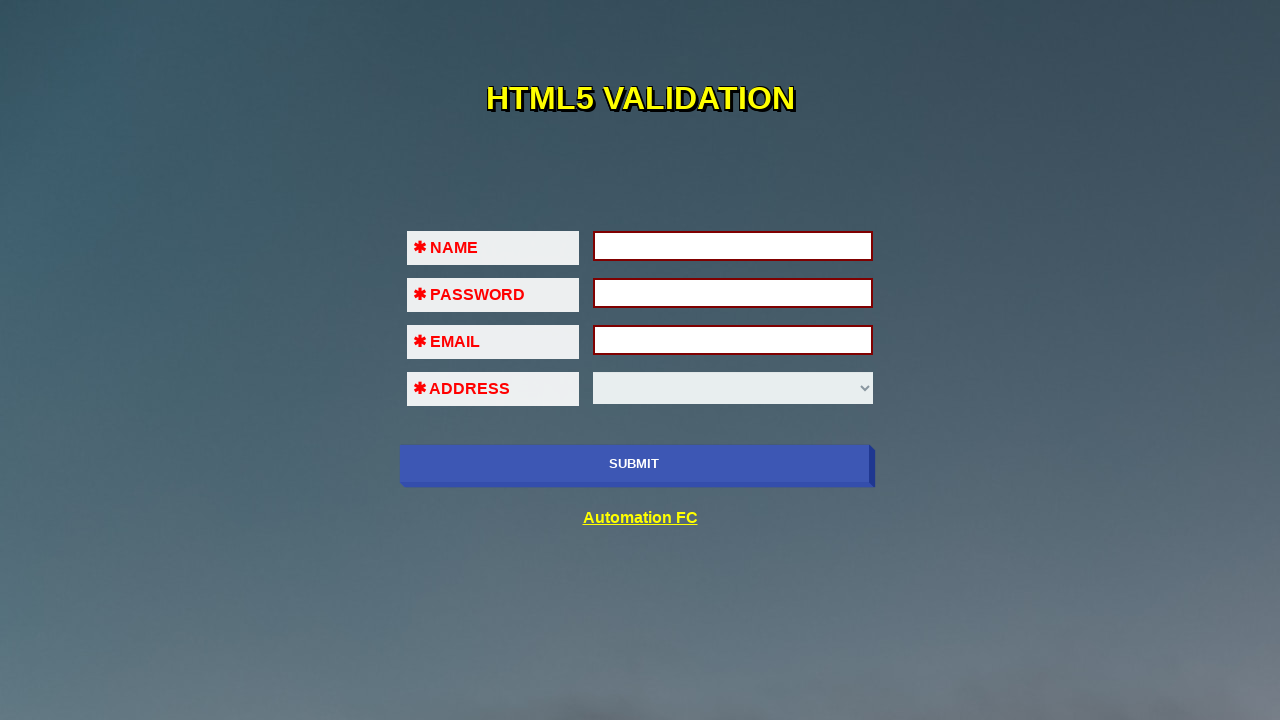

Located address select element
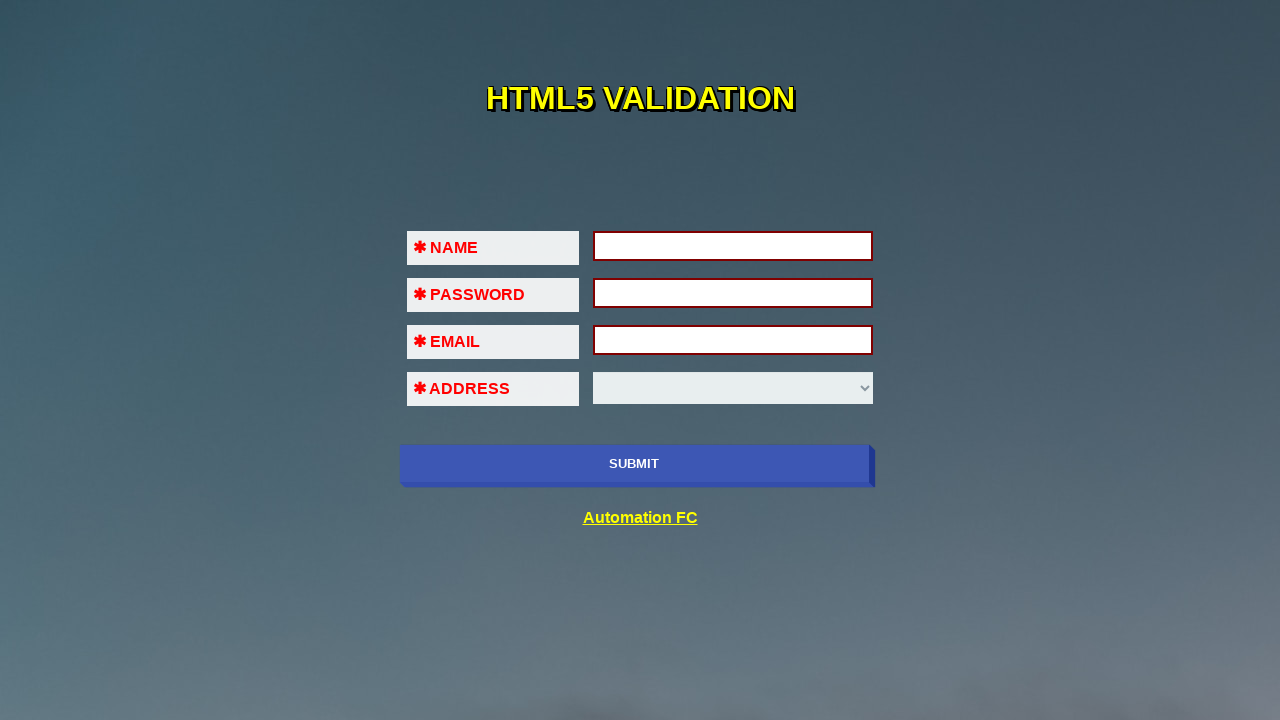

Clicked submit button with empty form to validate HTML5 error message at (634, 464) on .btn
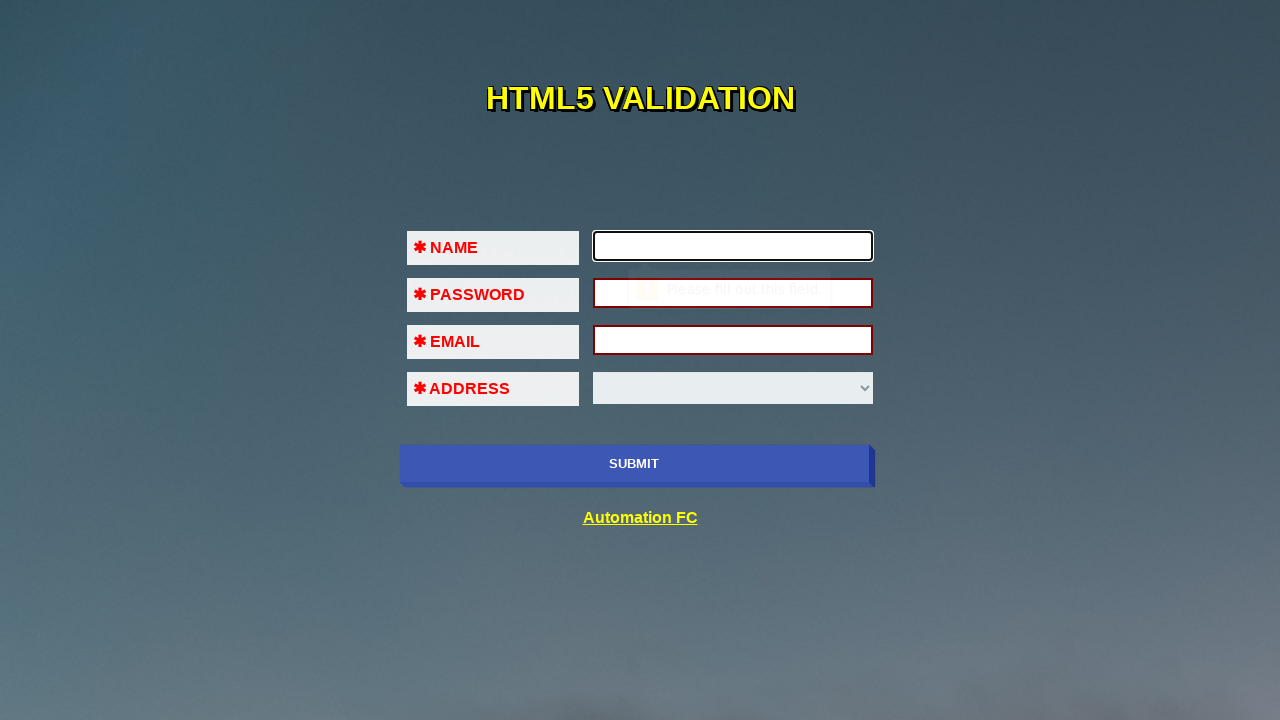

Filled name field with 'automation' on #fname
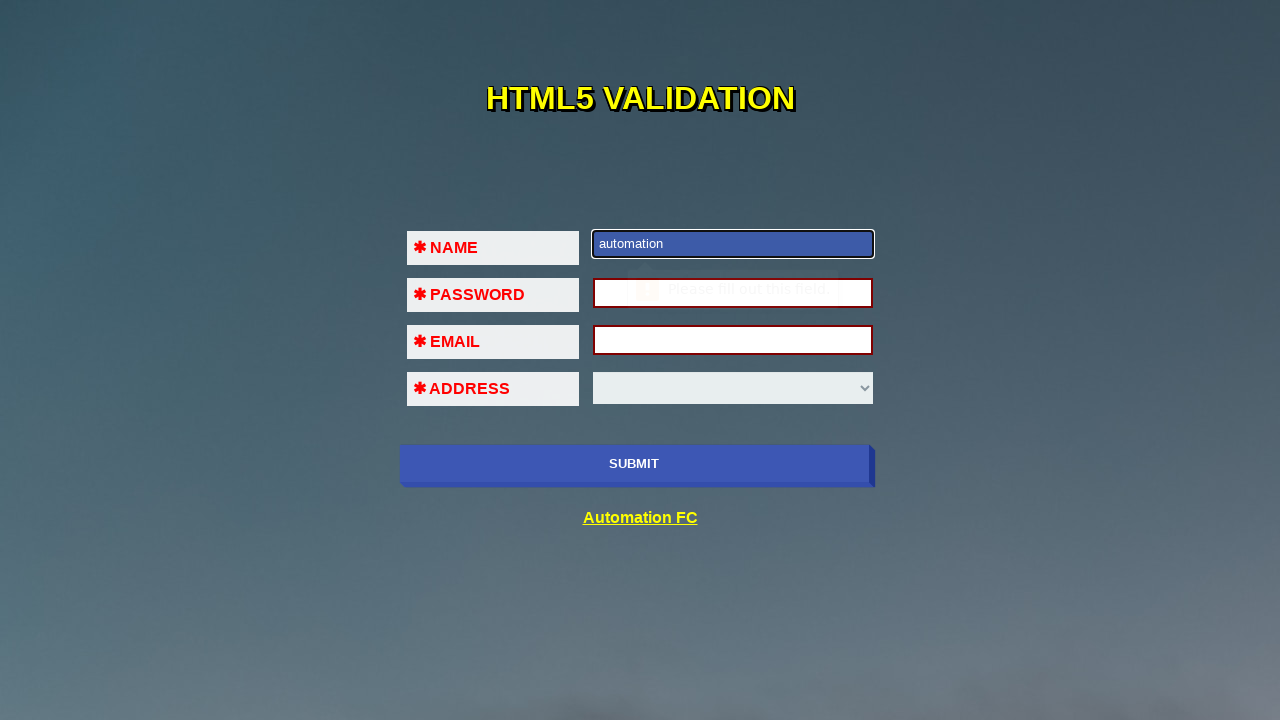

Clicked submit button with only name filled to validate next error message at (634, 464) on .btn
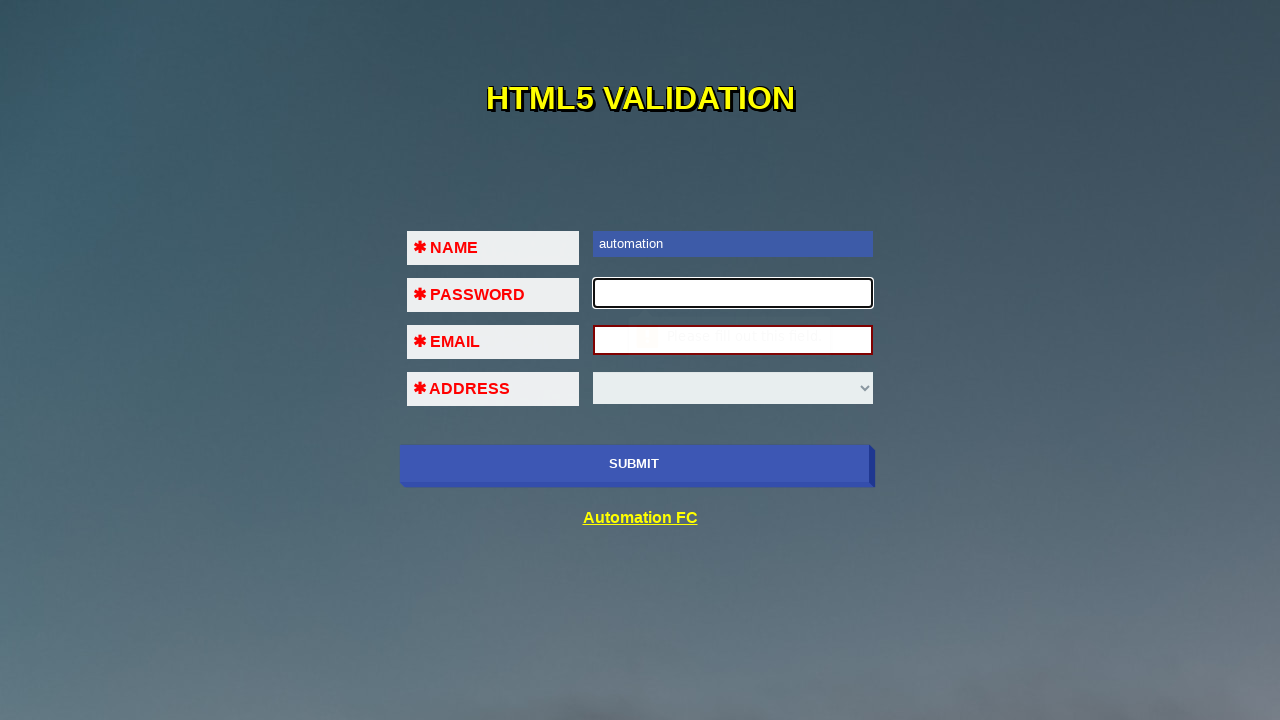

Filled password field with 'automation' on #pass
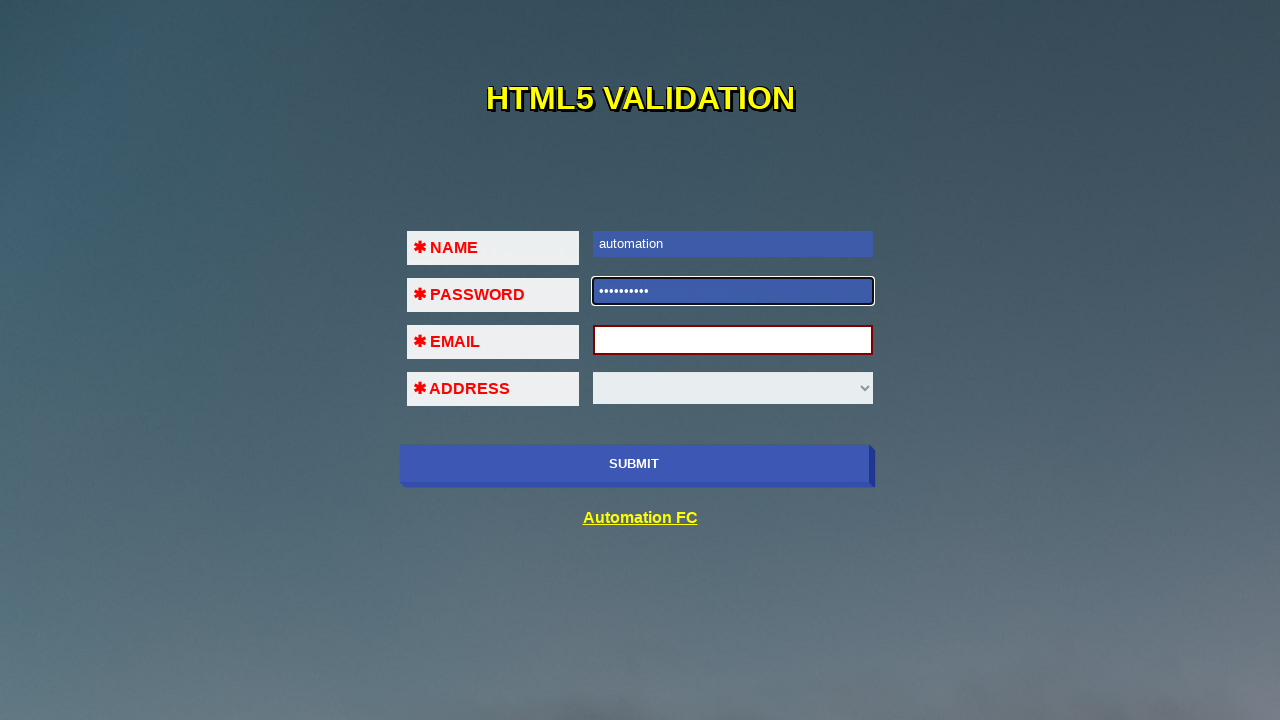

Clicked submit button with name and password filled to validate next error message at (634, 464) on .btn
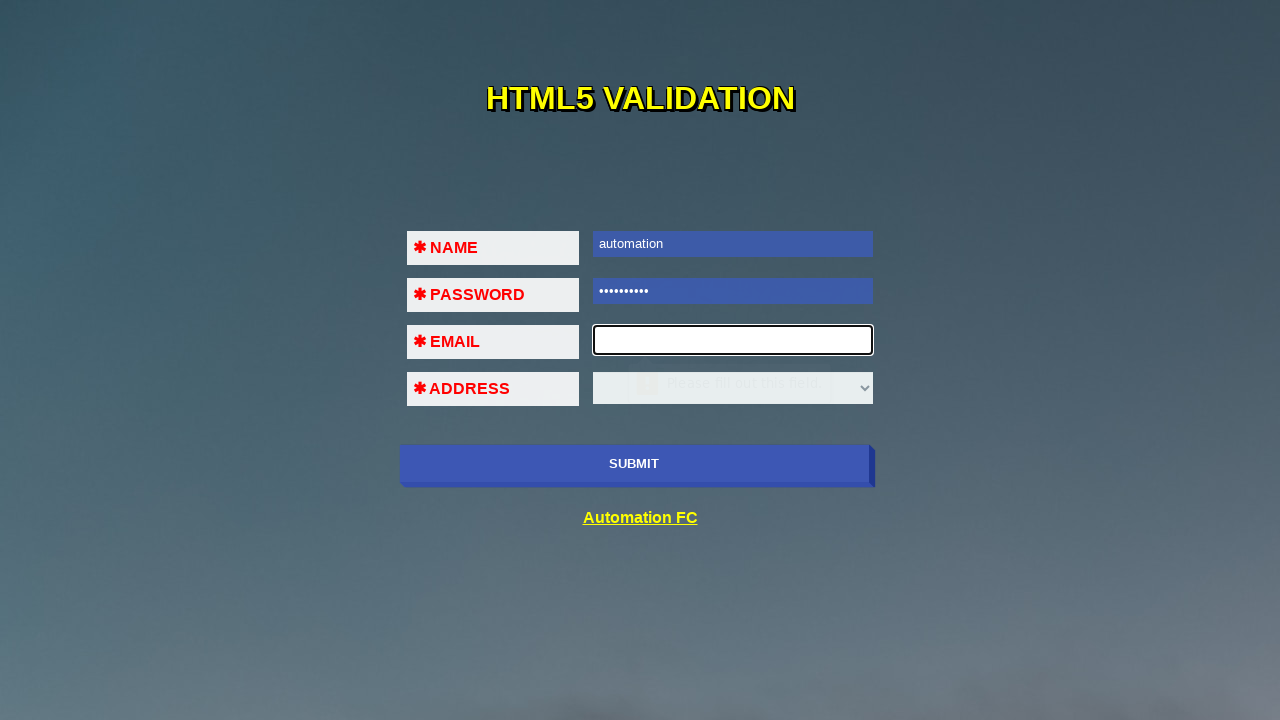

Filled email field with incomplete email 'rosie@' on #em
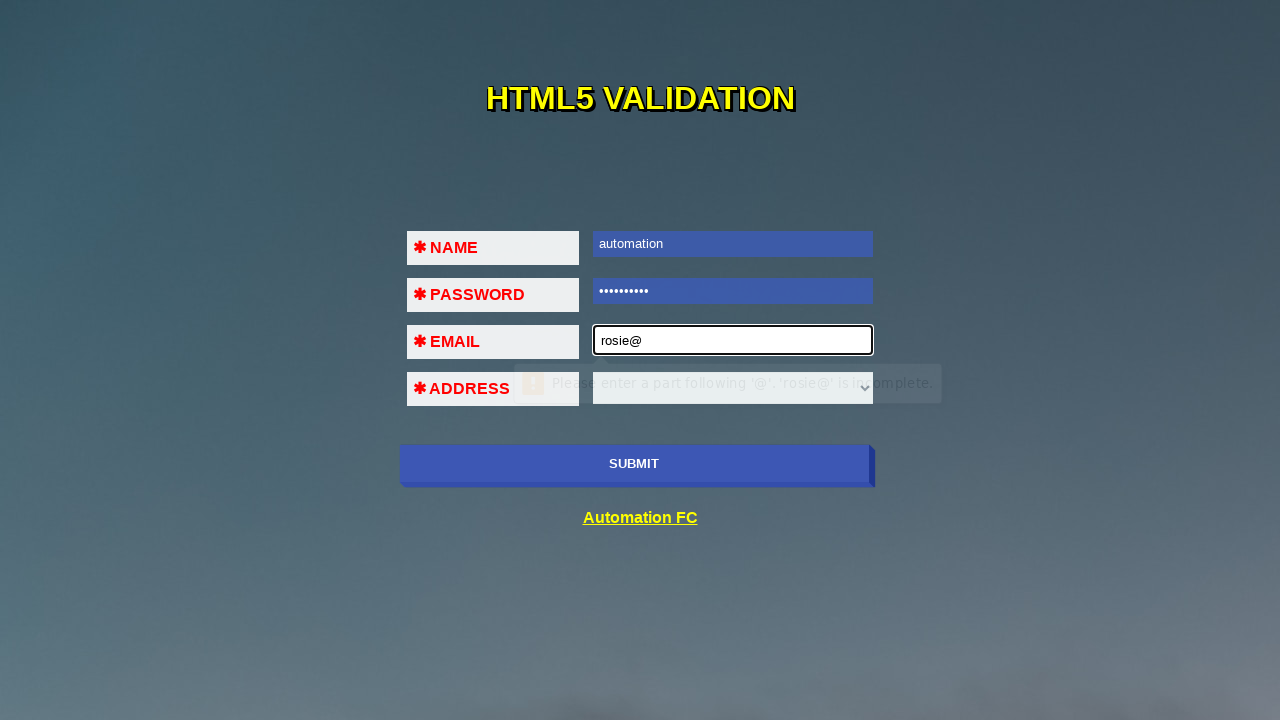

Clicked submit button with incomplete email to validate email format error message at (634, 464) on .btn
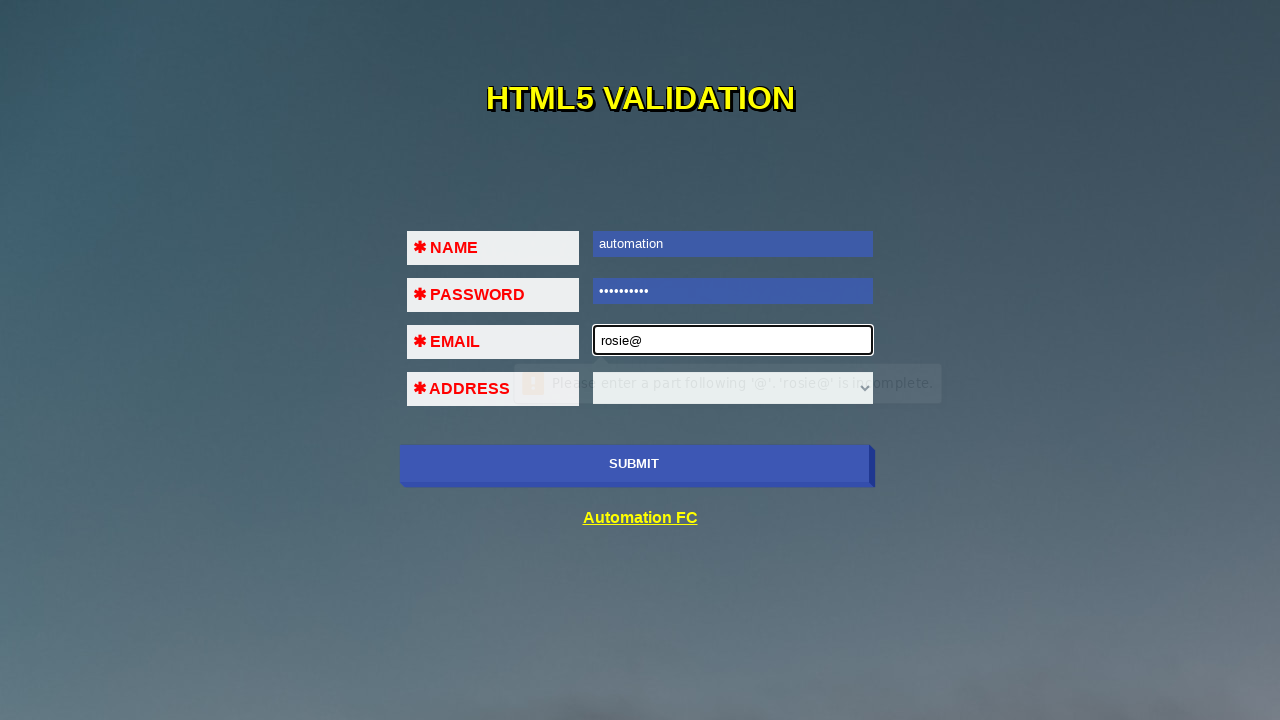

Cleared email field on #em
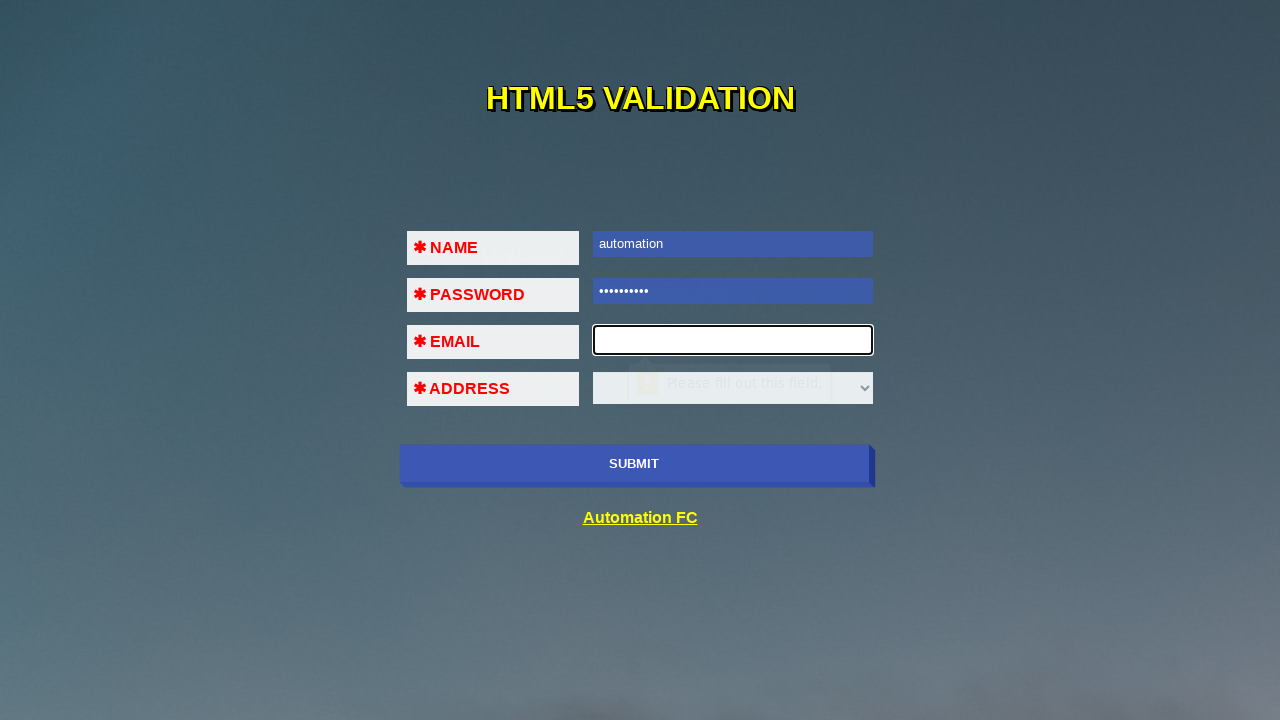

Filled email field with complete valid email 'rosie@test.com' on #em
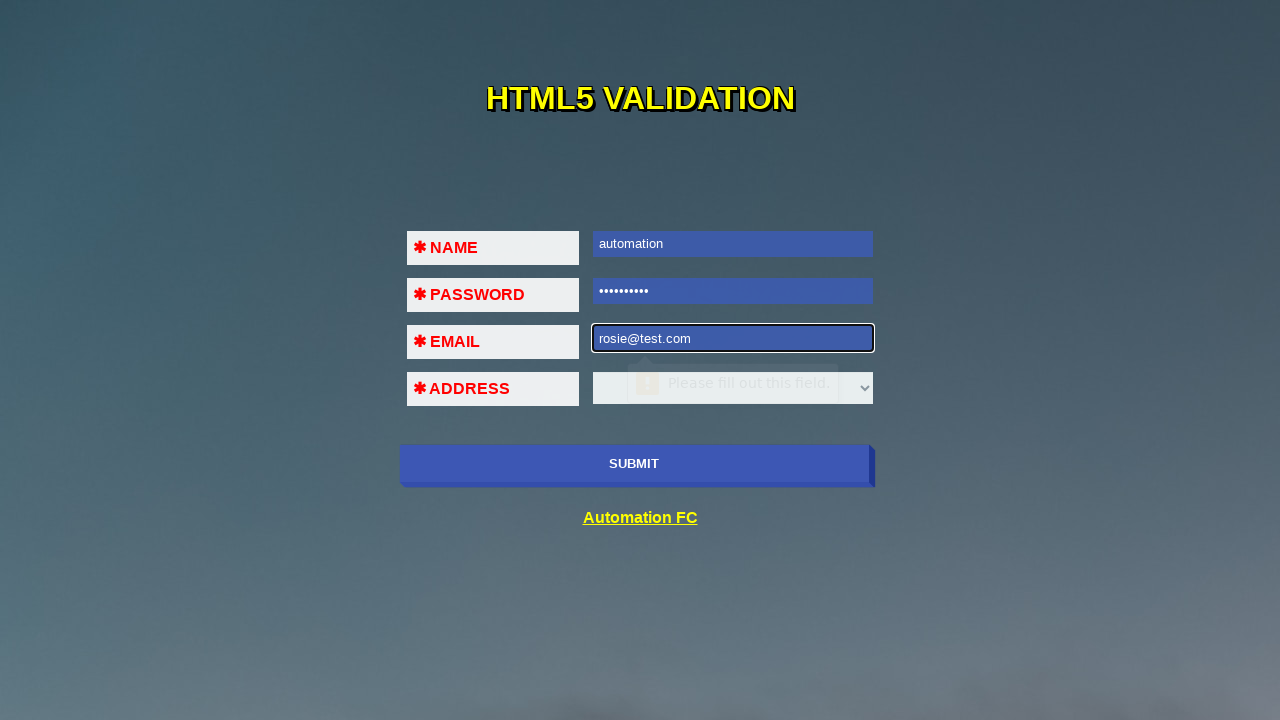

Clicked submit button with valid email address at (634, 464) on .btn
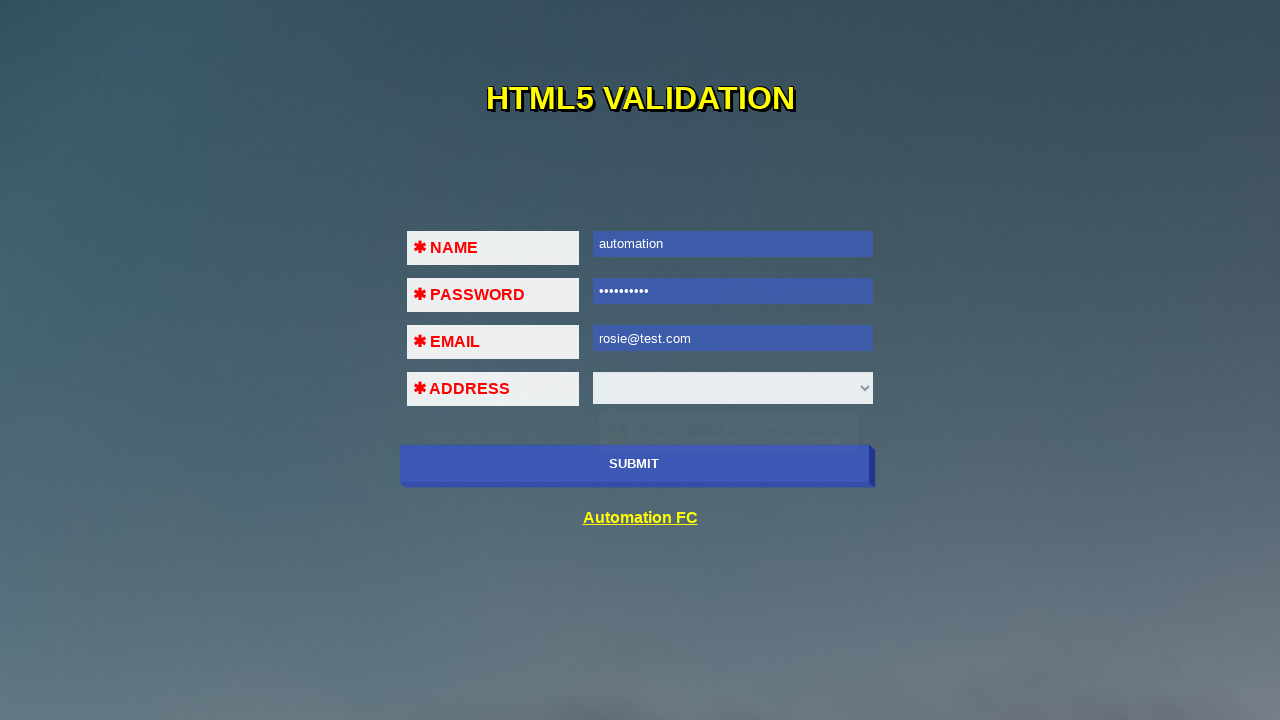

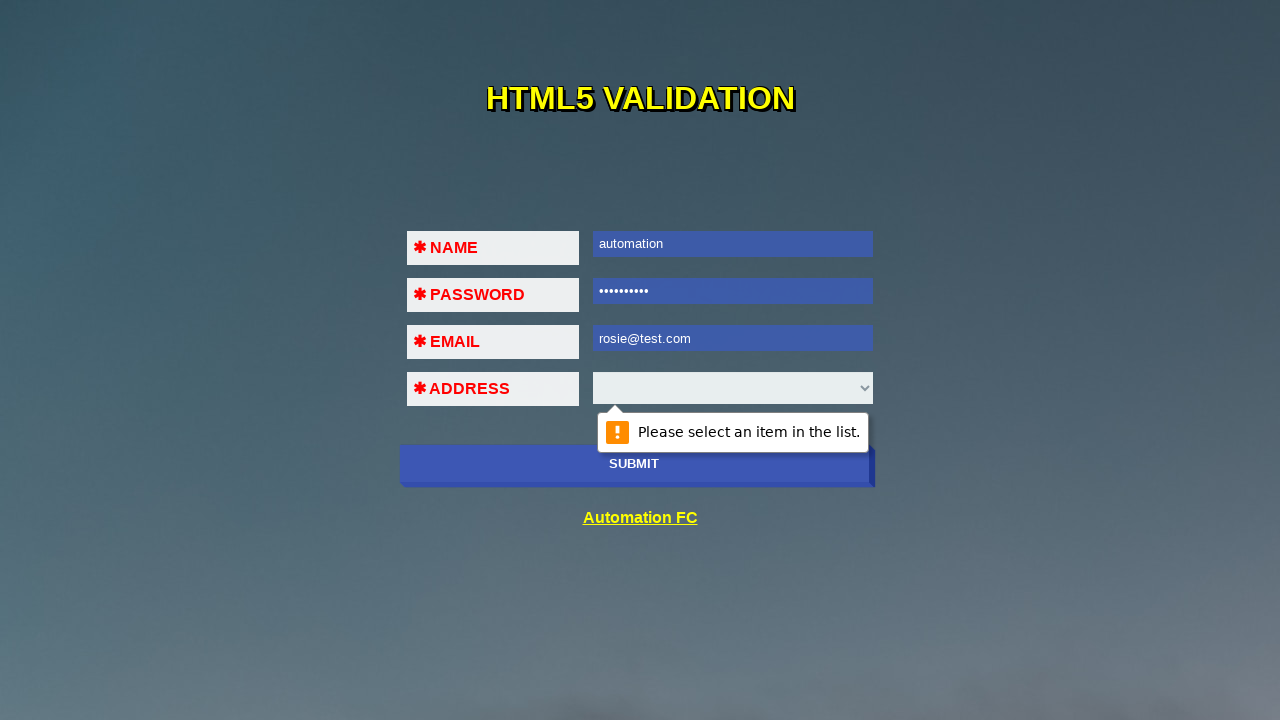